Tests dynamic loading functionality by clicking a start button and waiting for dynamically loaded content to appear

Starting URL: https://the-internet.herokuapp.com/dynamic_loading/1

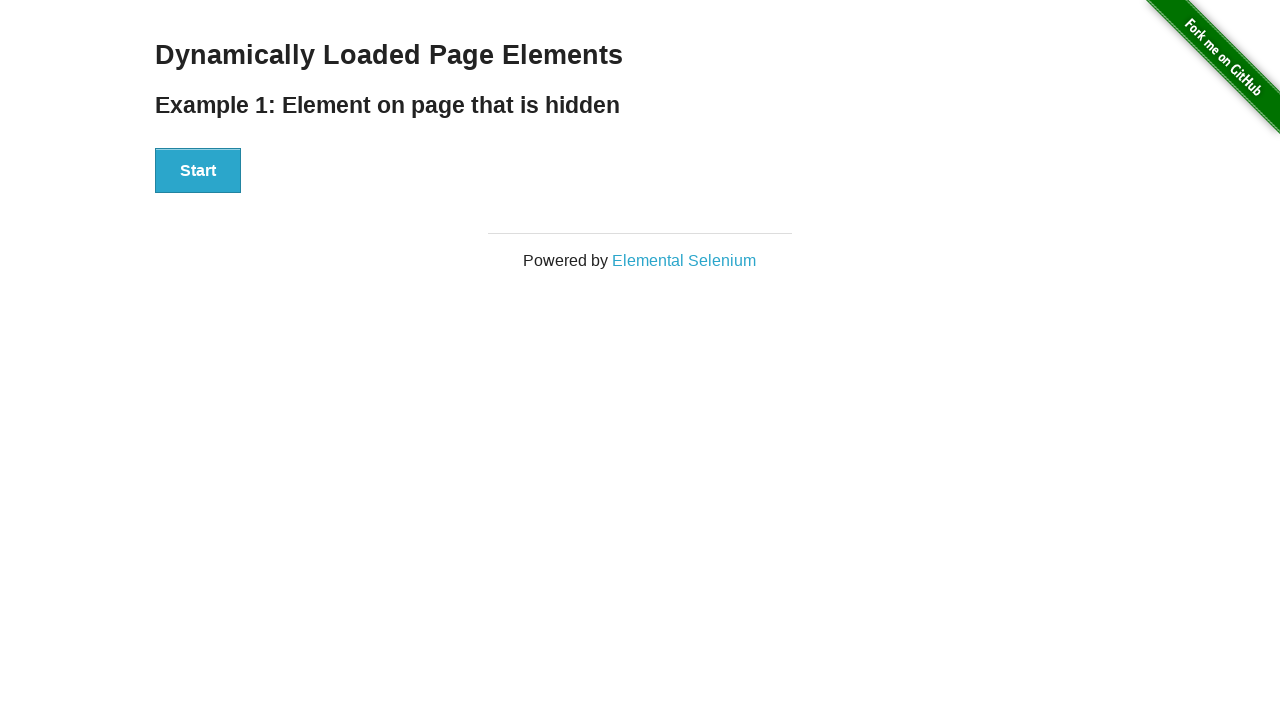

Clicked the start button to trigger dynamic loading at (198, 171) on #start button
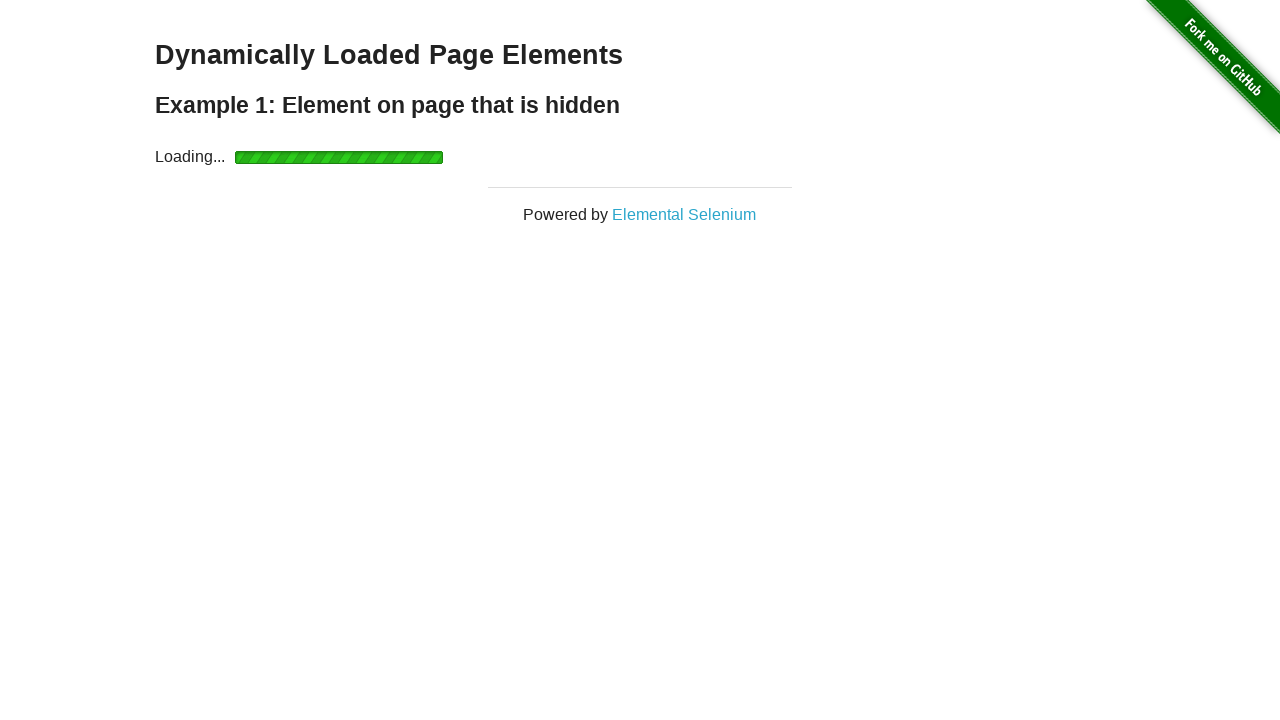

Dynamically loaded content appeared - finish message is now visible
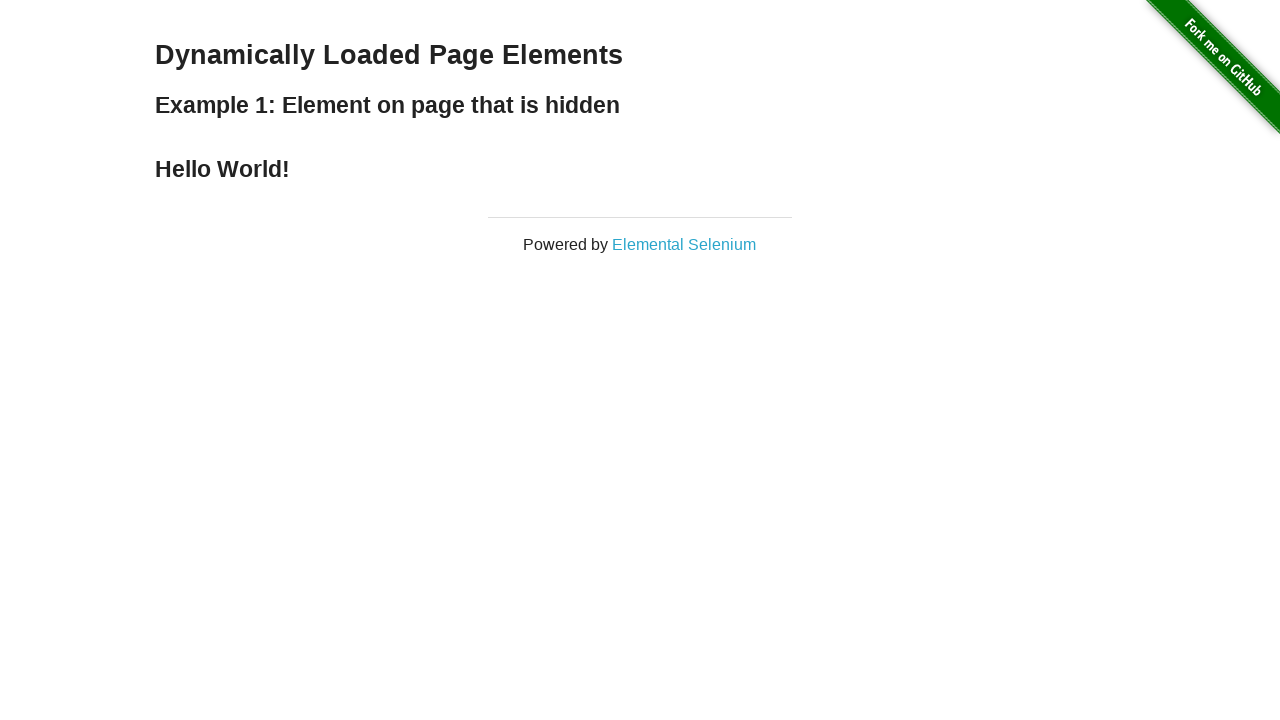

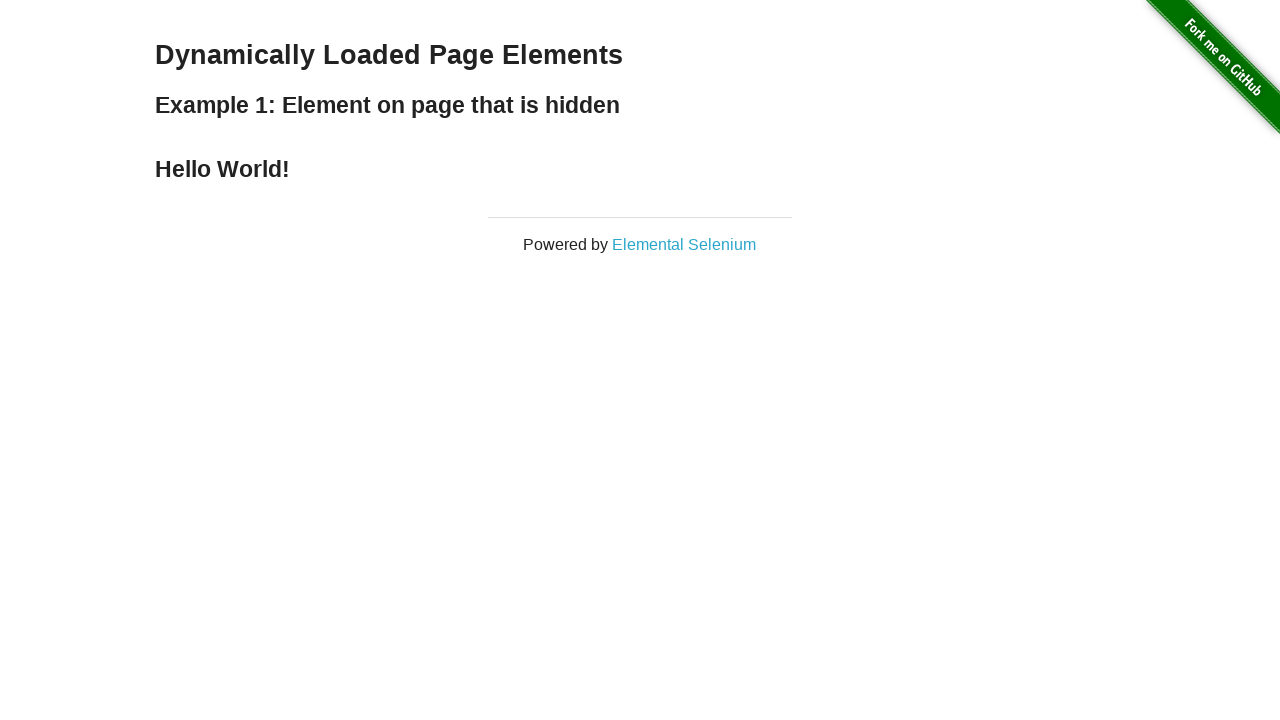